Tests that a button becomes enabled after a delay on the Dynamic Properties page

Starting URL: https://demoqa.com

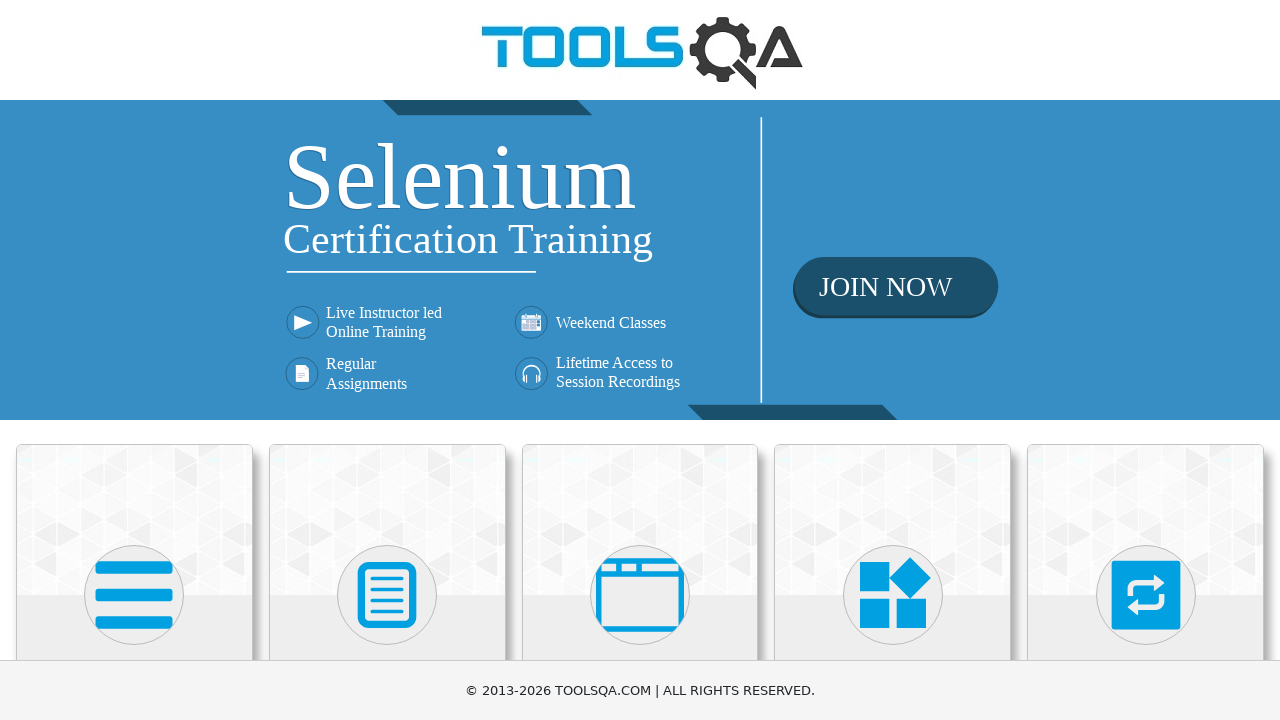

Clicked on Elements card at (134, 360) on xpath=//h5[text()='Elements']
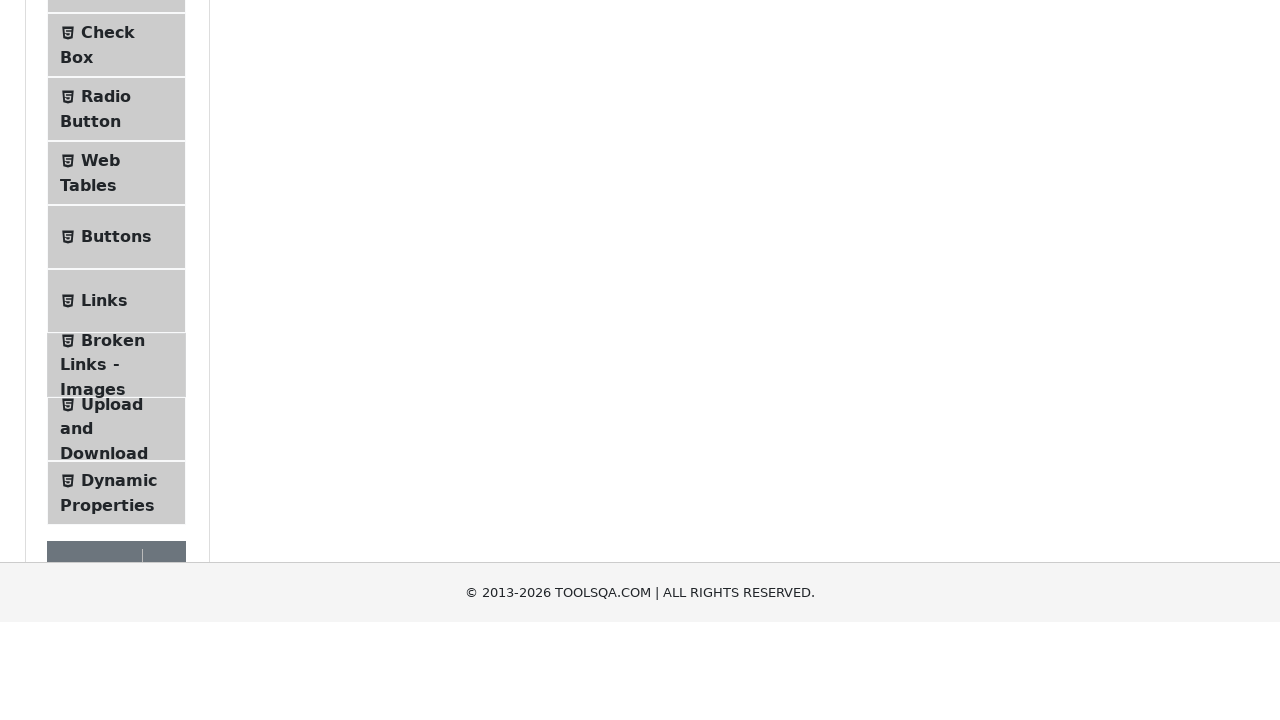

Scrolled down 350px to reveal Dynamic Properties option
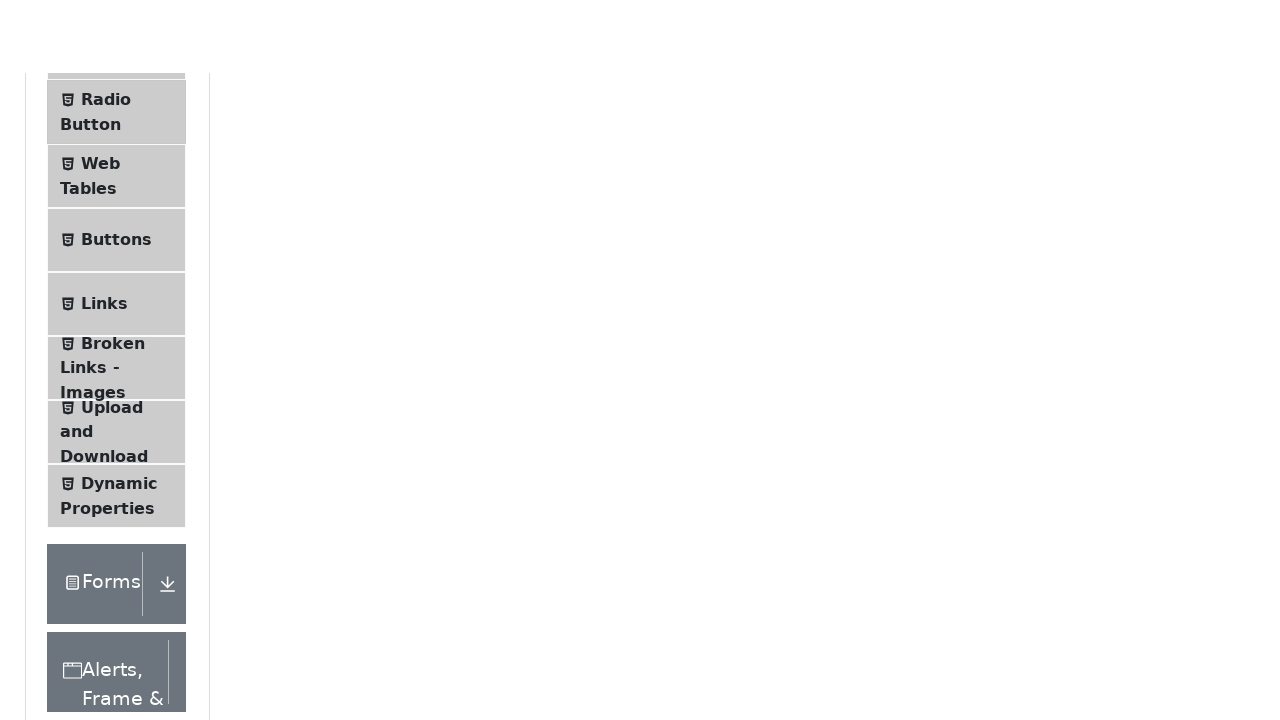

Clicked on Dynamic Properties menu item at (119, 410) on xpath=//span[text()='Dynamic Properties']
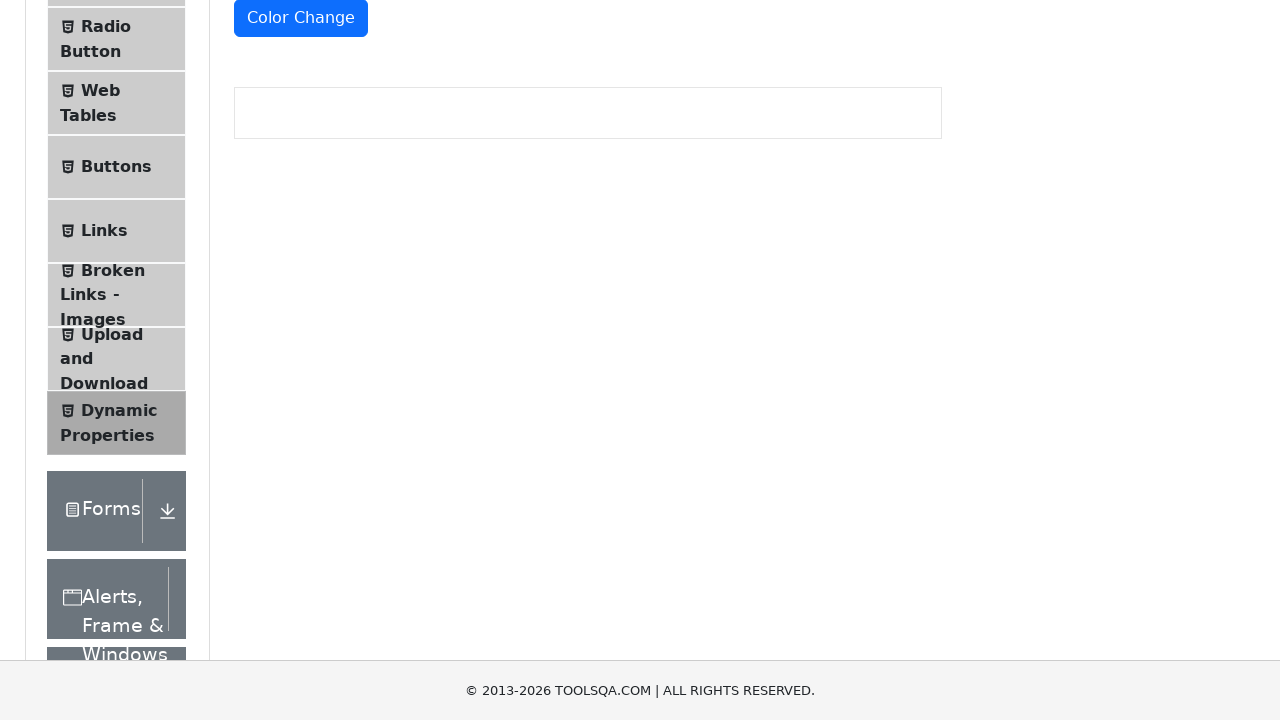

Enable button appeared on the page
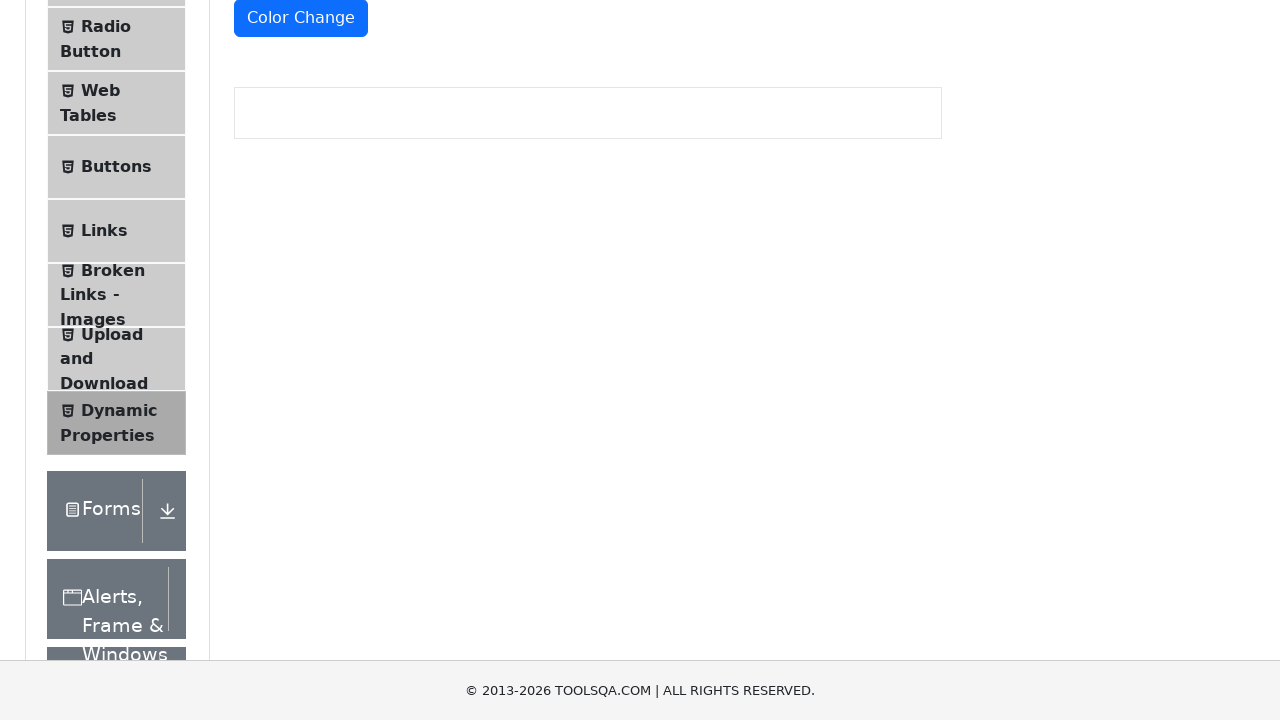

Button became enabled after 5-second delay
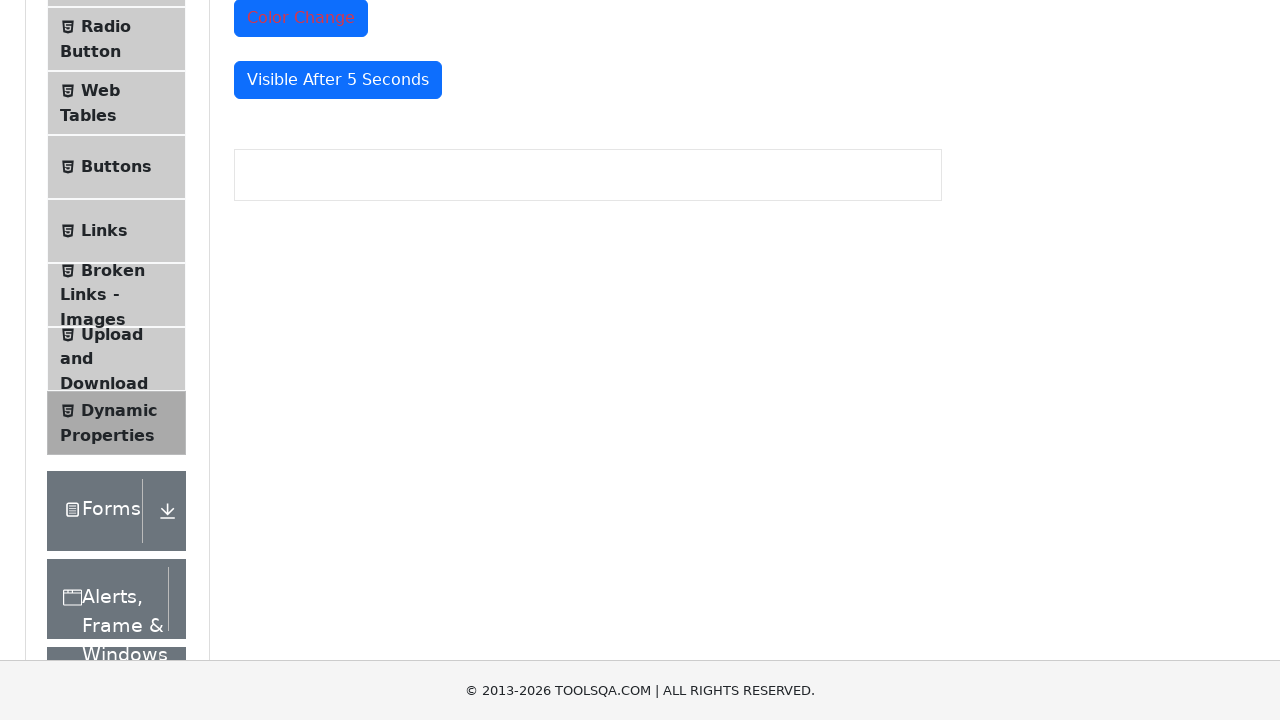

Clicked the now-enabled button at (333, 306) on #enableAfter
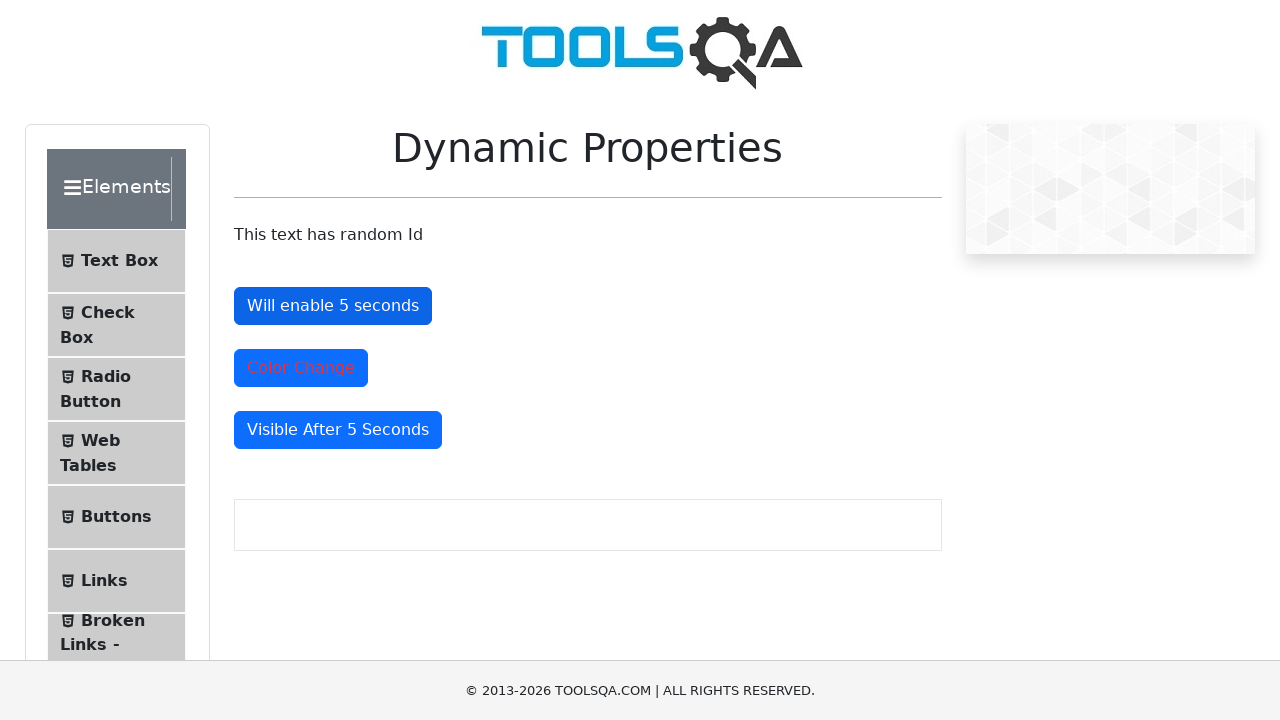

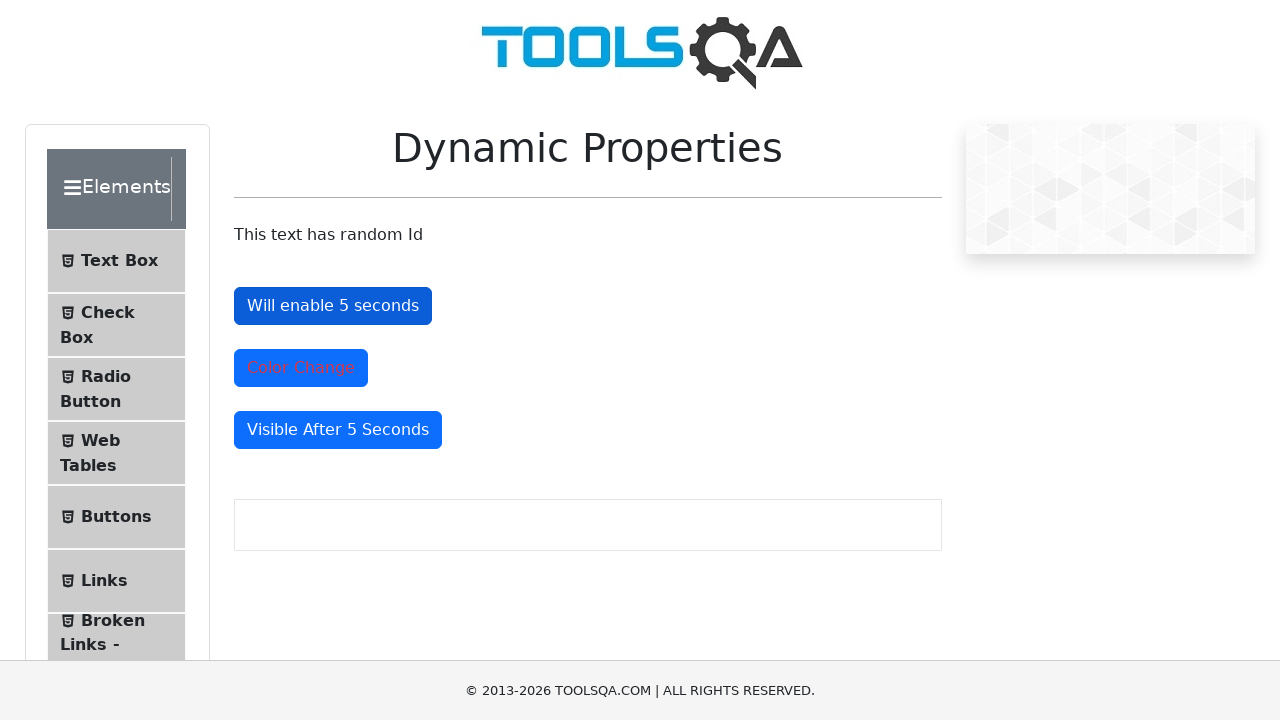